Tests iframe navigation and interaction on W3Schools tryit editor, switching between multiple nested frames and interacting with elements within each frame

Starting URL: https://www.w3schools.com/jsref/tryit.asp?filename=tryjsref_win_frames

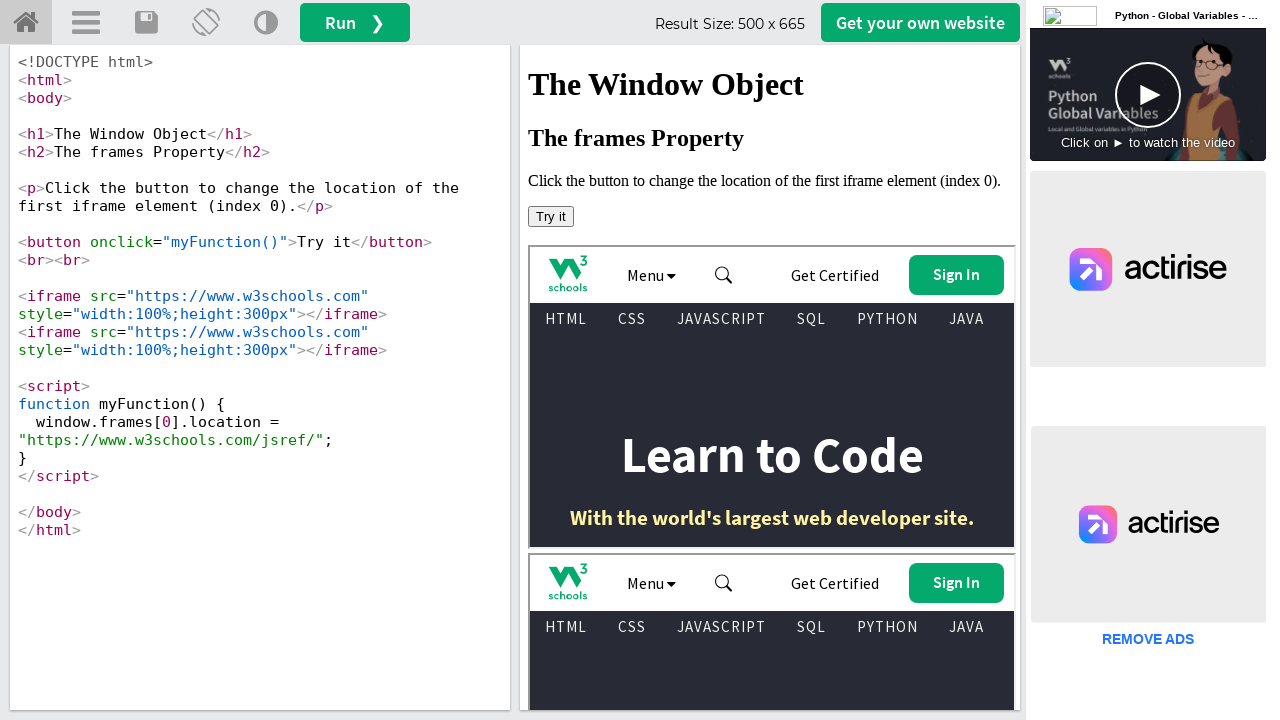

Counted initial iframes on page: 6
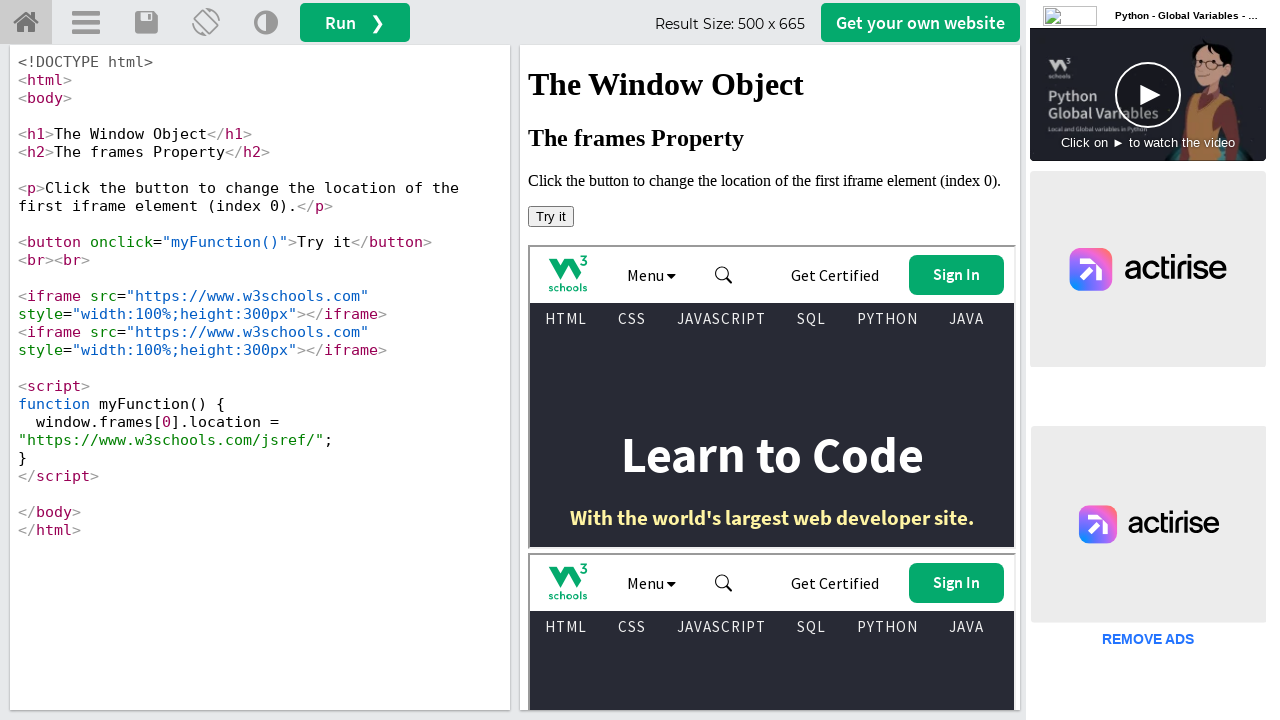

Switched to main iframe 'iframeResult'
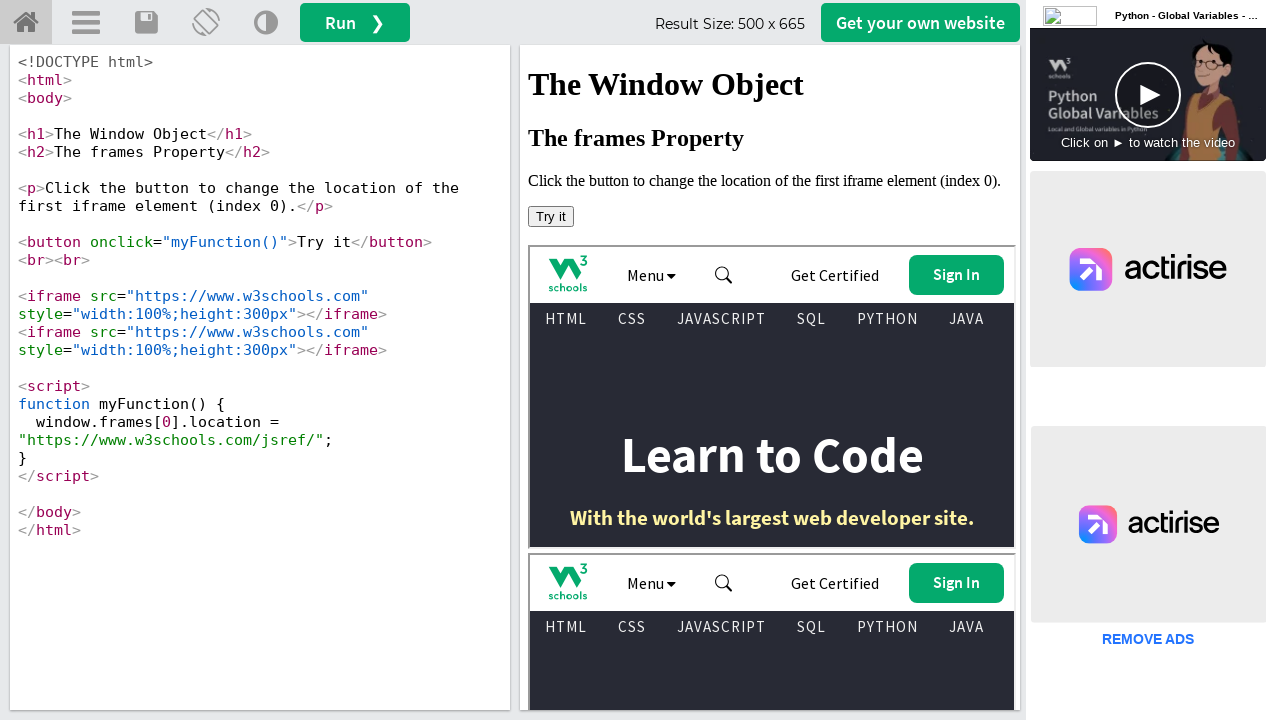

Clicked button in main iframe at (551, 216) on xpath=/html/body/button
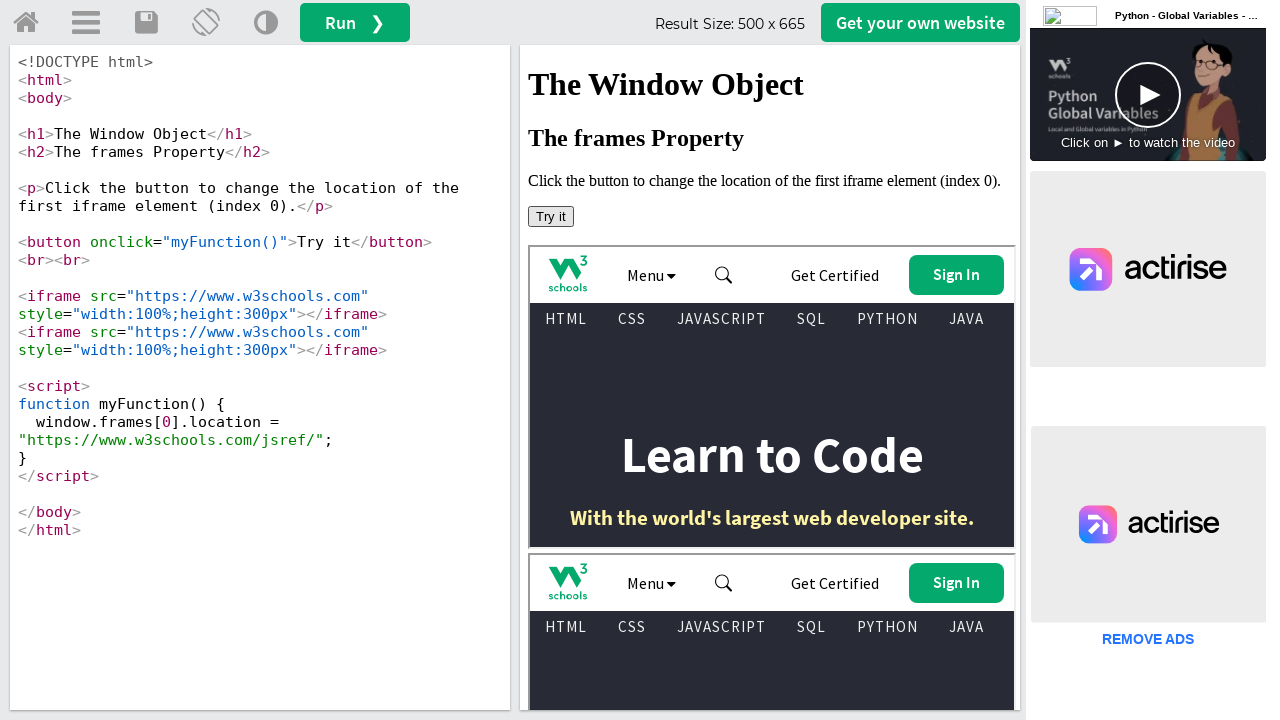

Counted iframes within iframeResult: 2
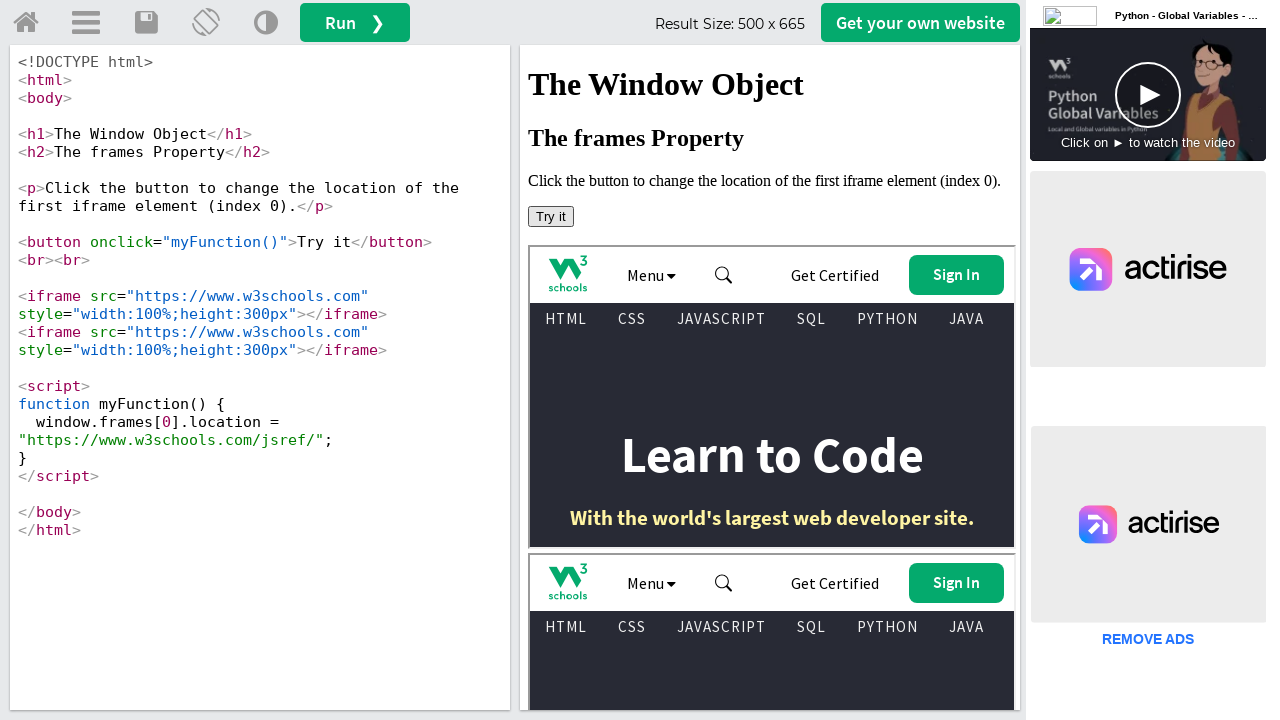

Retrieved child frames from iframeResult: 2 frames found
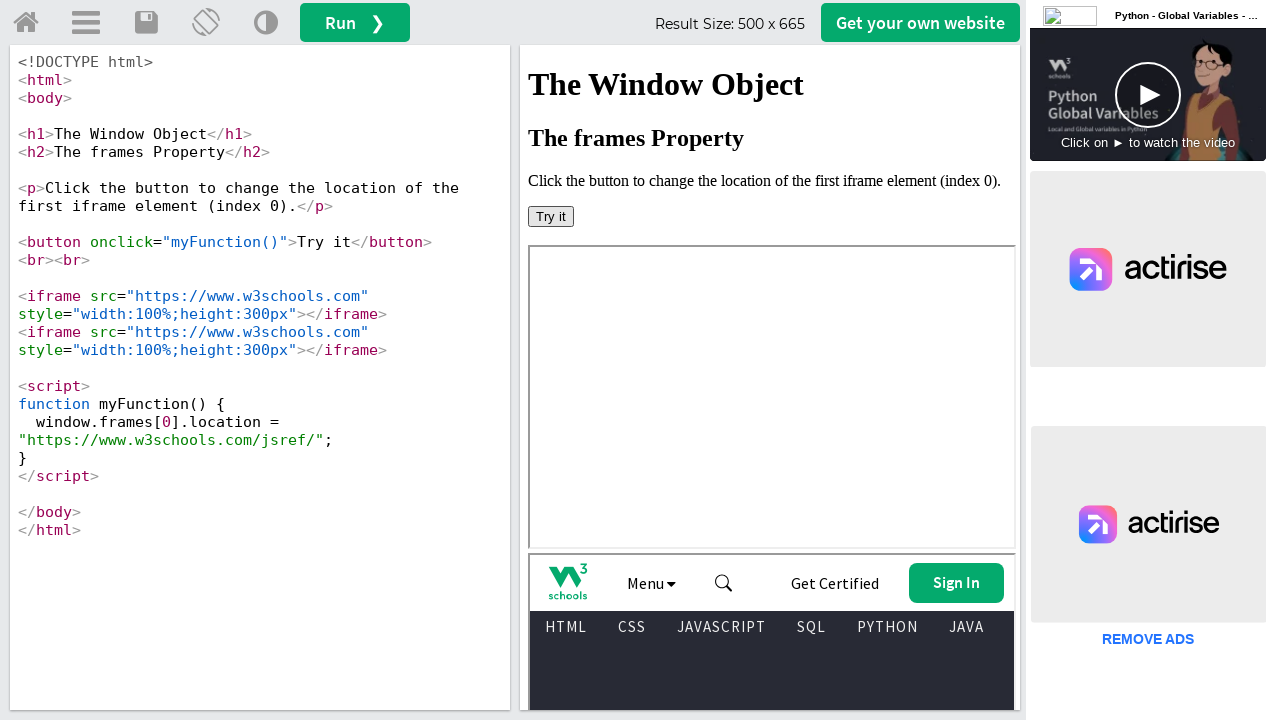

Accessed first nested frame
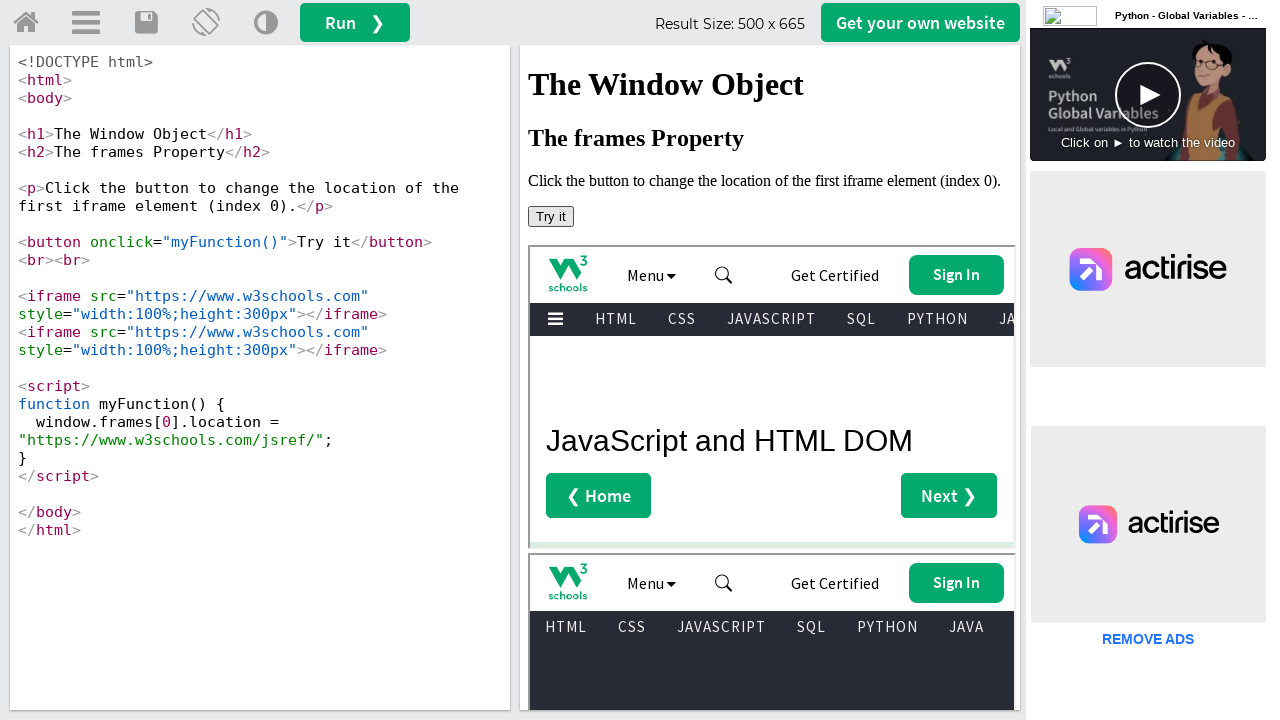

Clicked link in first nested frame at (949, 495) on xpath=//*[@id="main"]/div[2]/a[2]
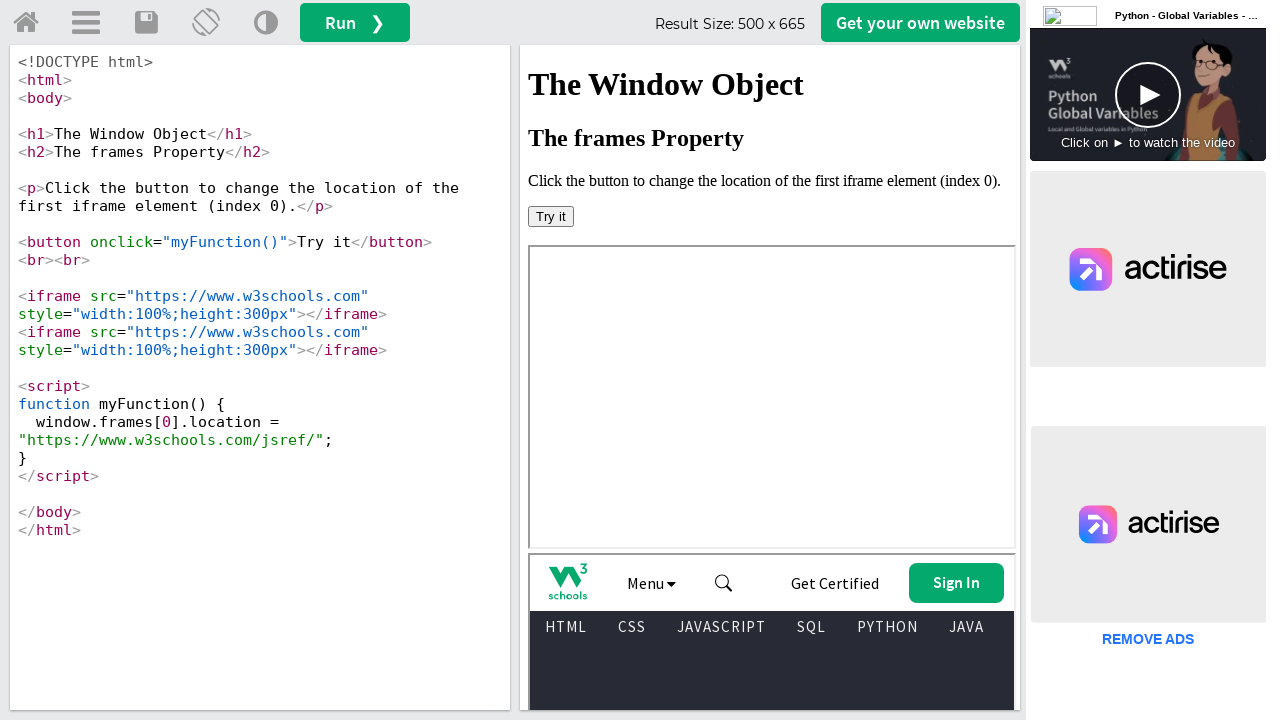

Counted iframes in first nested frame: 0
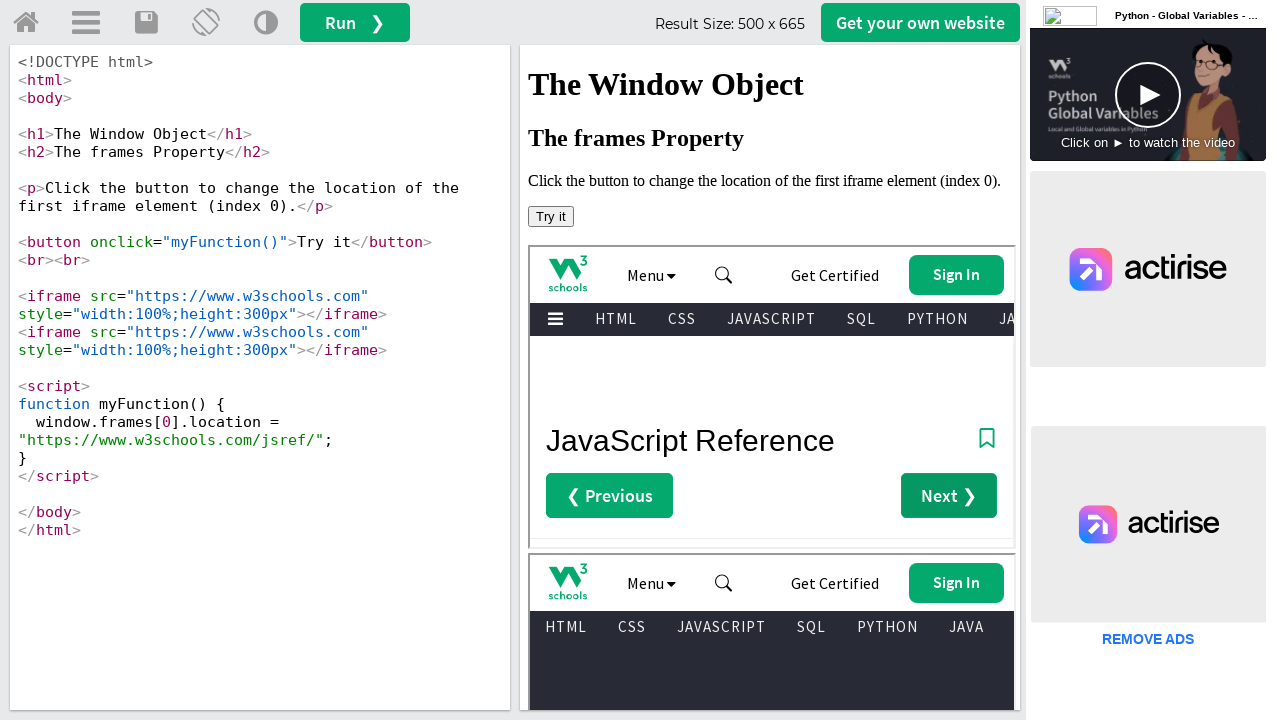

Accessed second nested frame
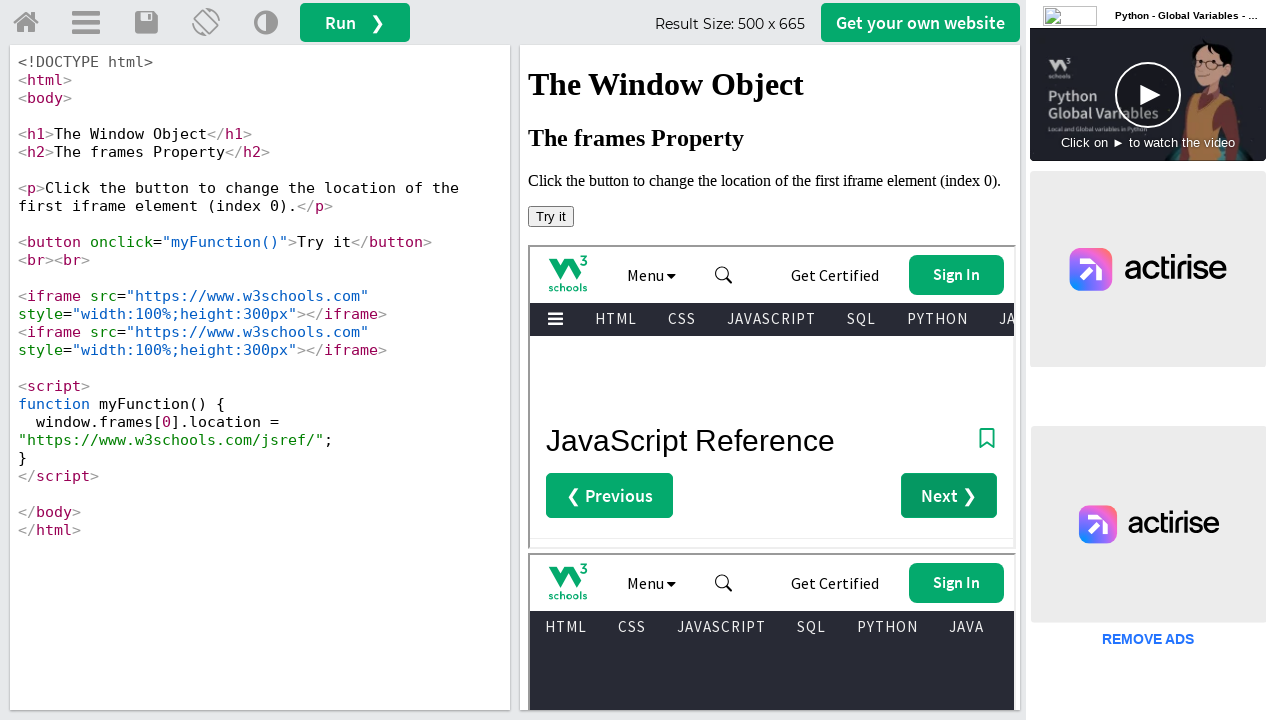

Filled search input in second nested frame with 'Testing' on xpath=//input[@id='search2']
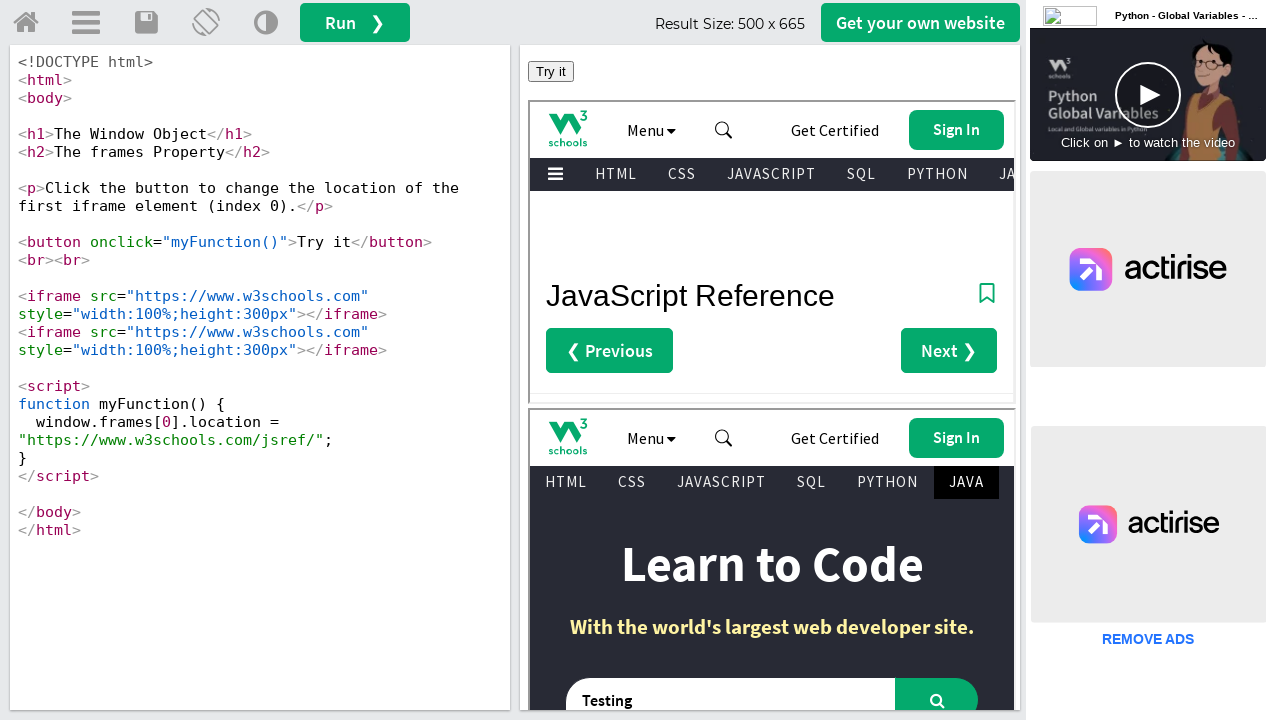

Counted iframes in second nested frame: 1
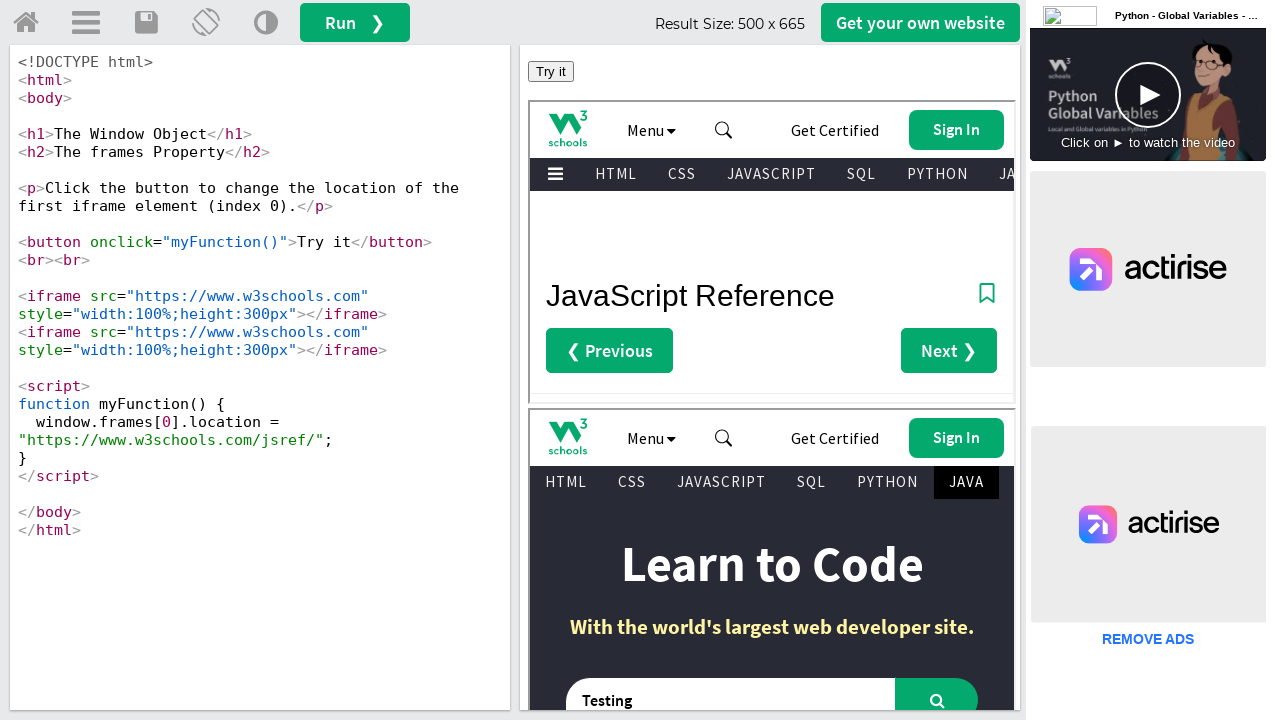

Clicked button again in parent iframeResult frame at (551, 71) on xpath=/html/body/button
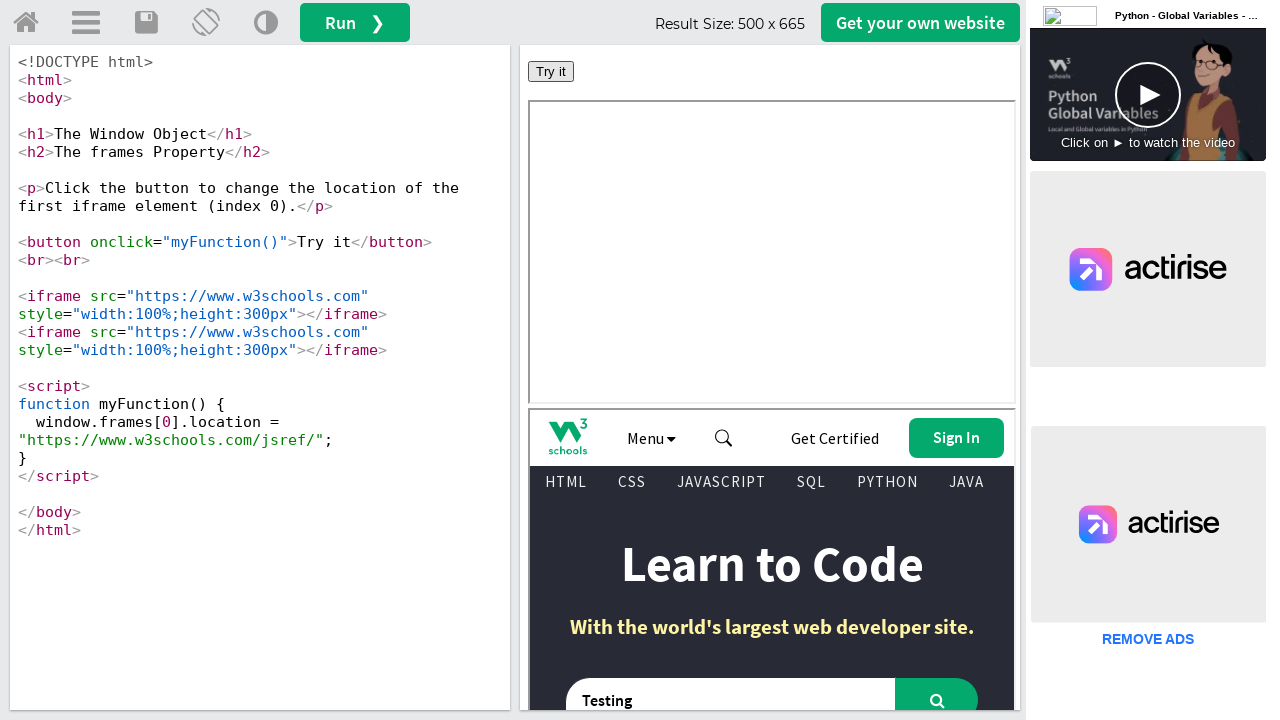

Successfully switched to parent frame
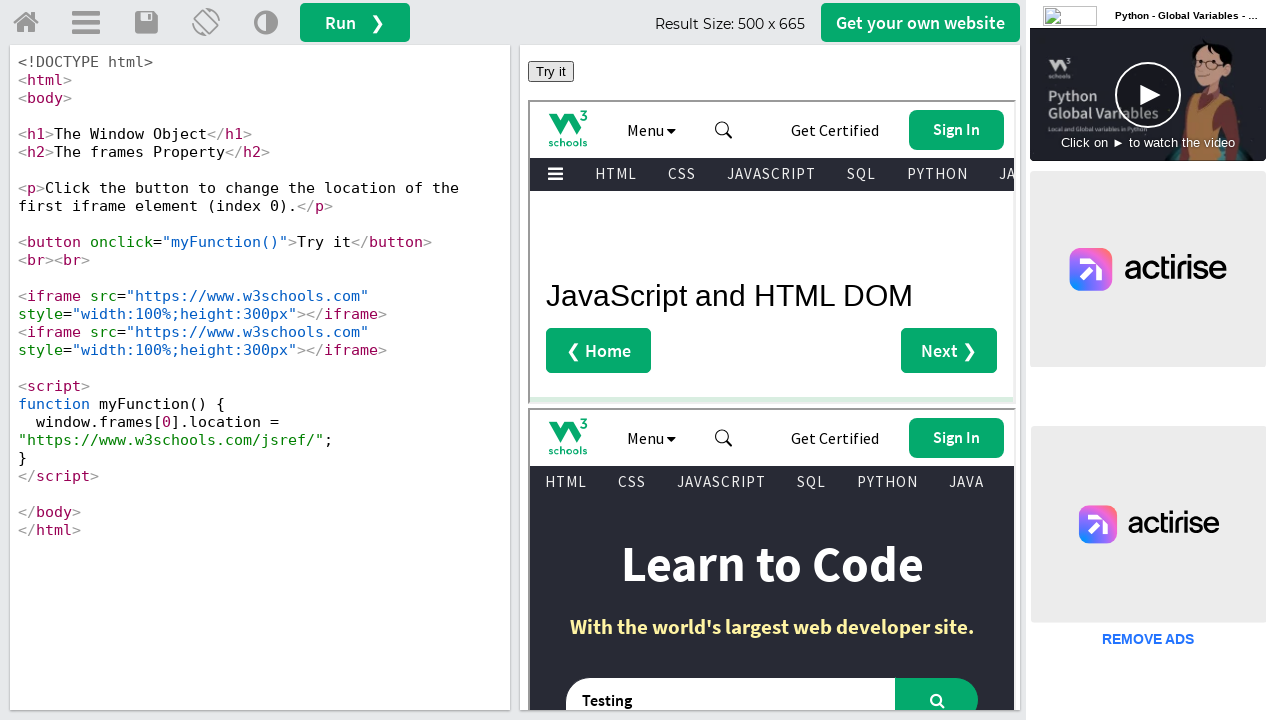

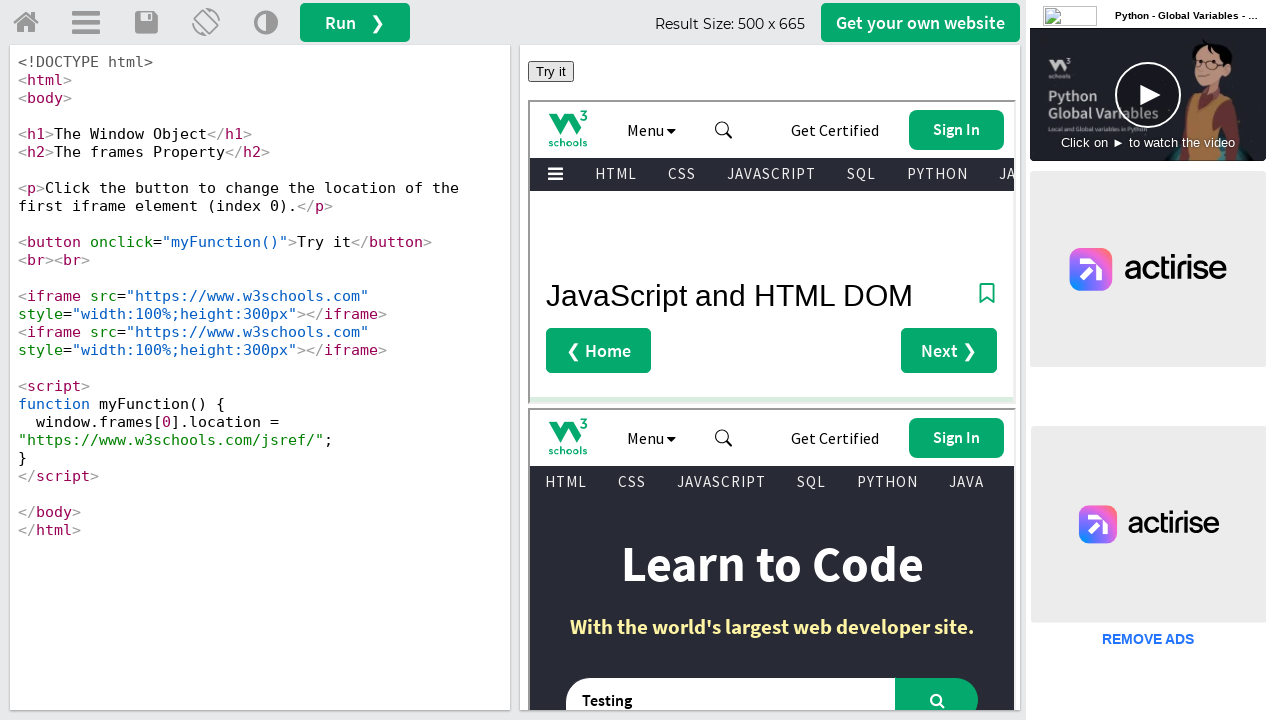